Navigates to a text box demo page and fills in a username field

Starting URL: https://demoqa.com/text-box/

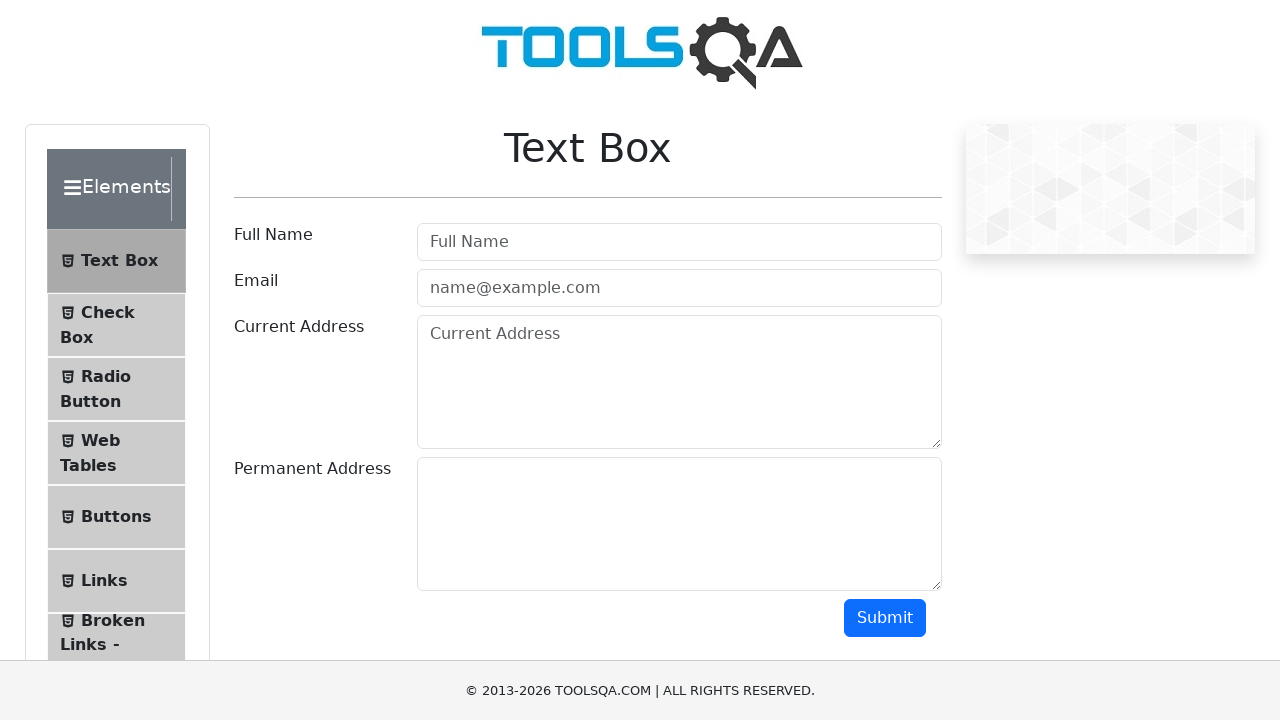

Filled username field with 'Shubham Jain' on #userName
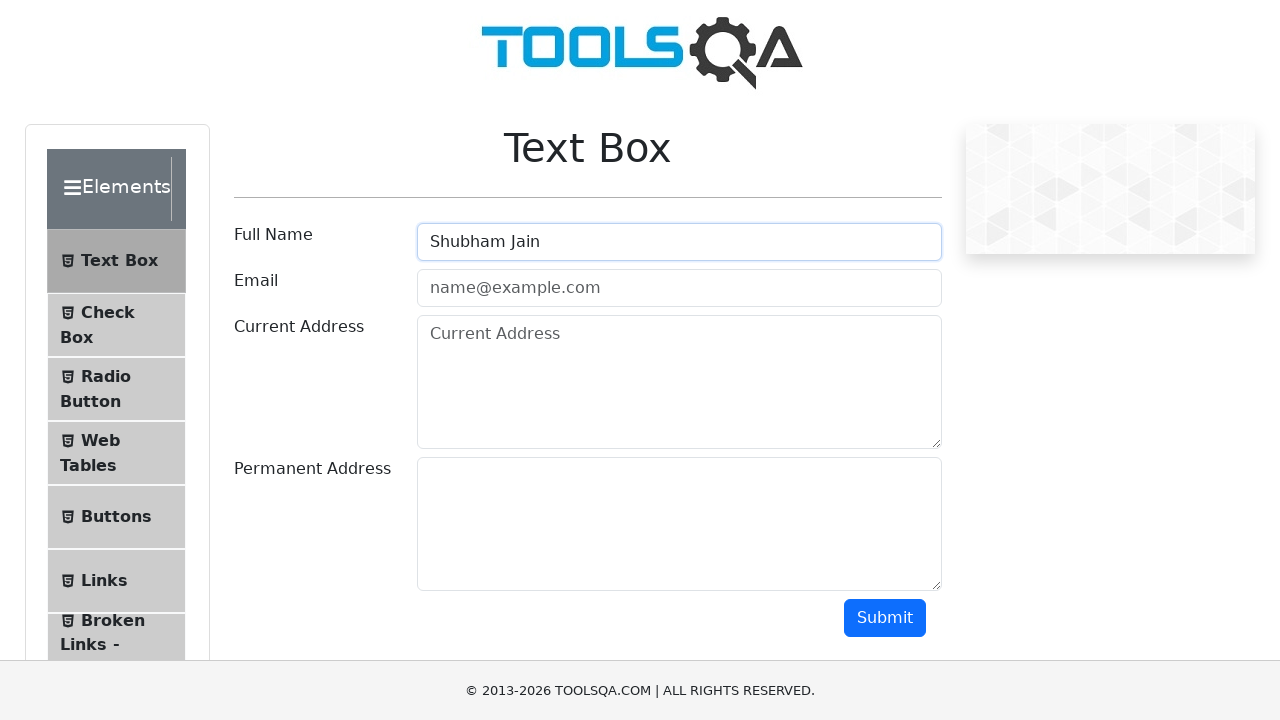

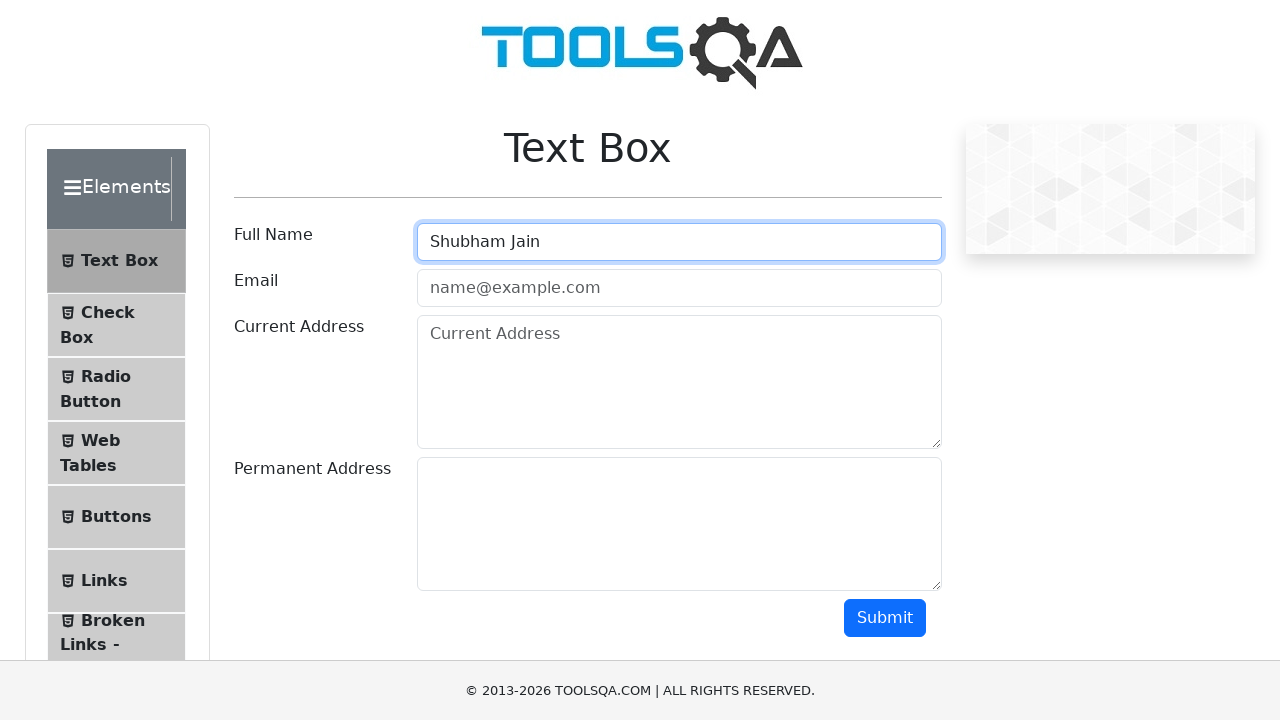